Verifies the page title matches the expected value for the practice login page

Starting URL: https://rahulshettyacademy.com/loginpagePractise/

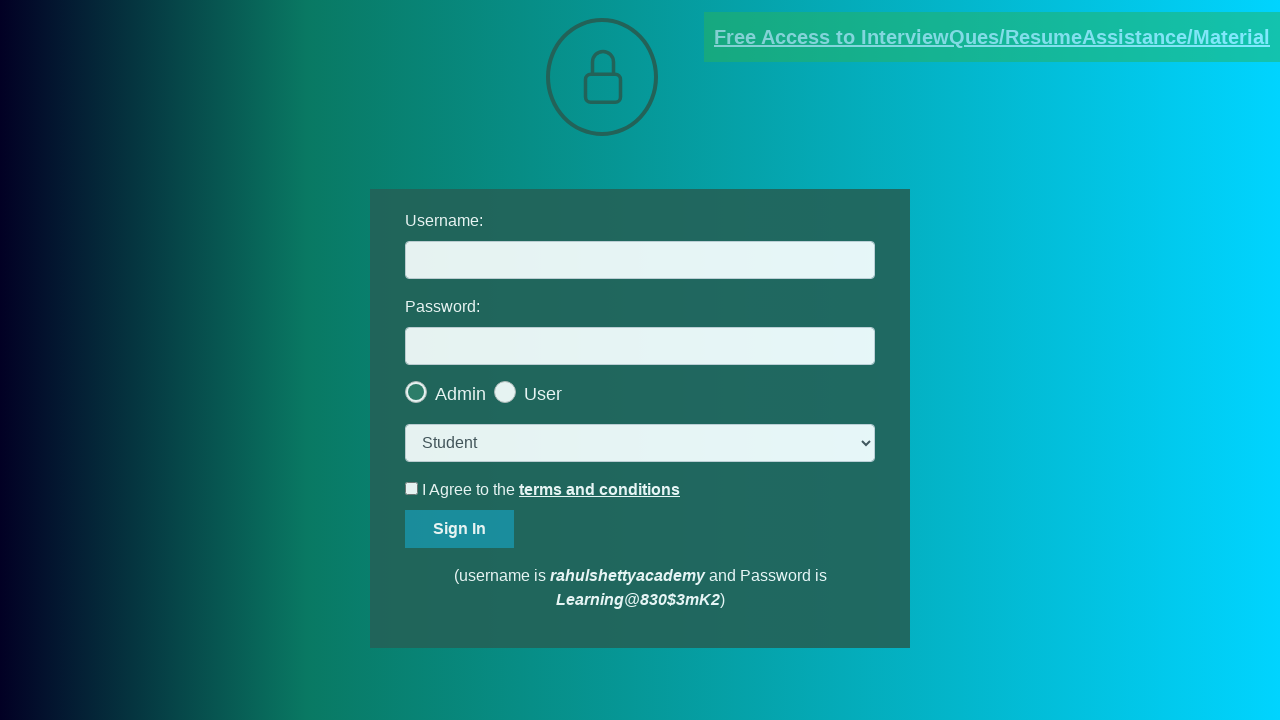

Waited for page to load (domcontentloaded)
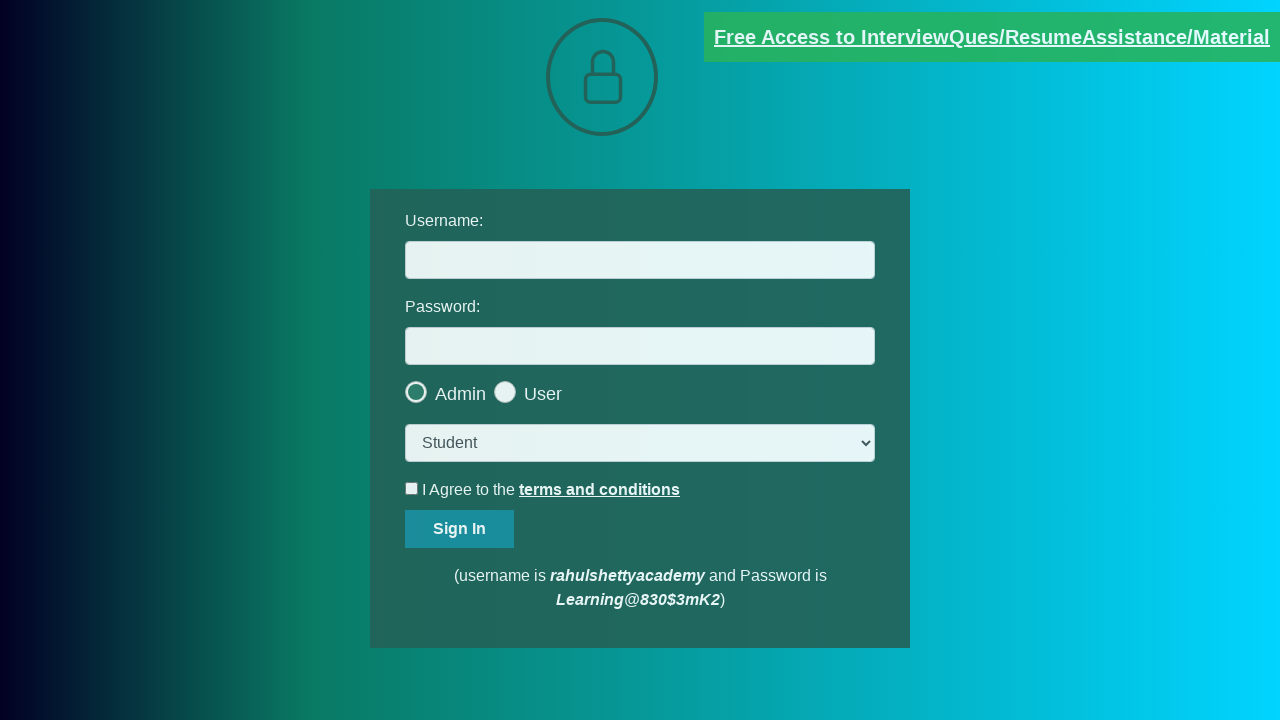

Retrieved page title
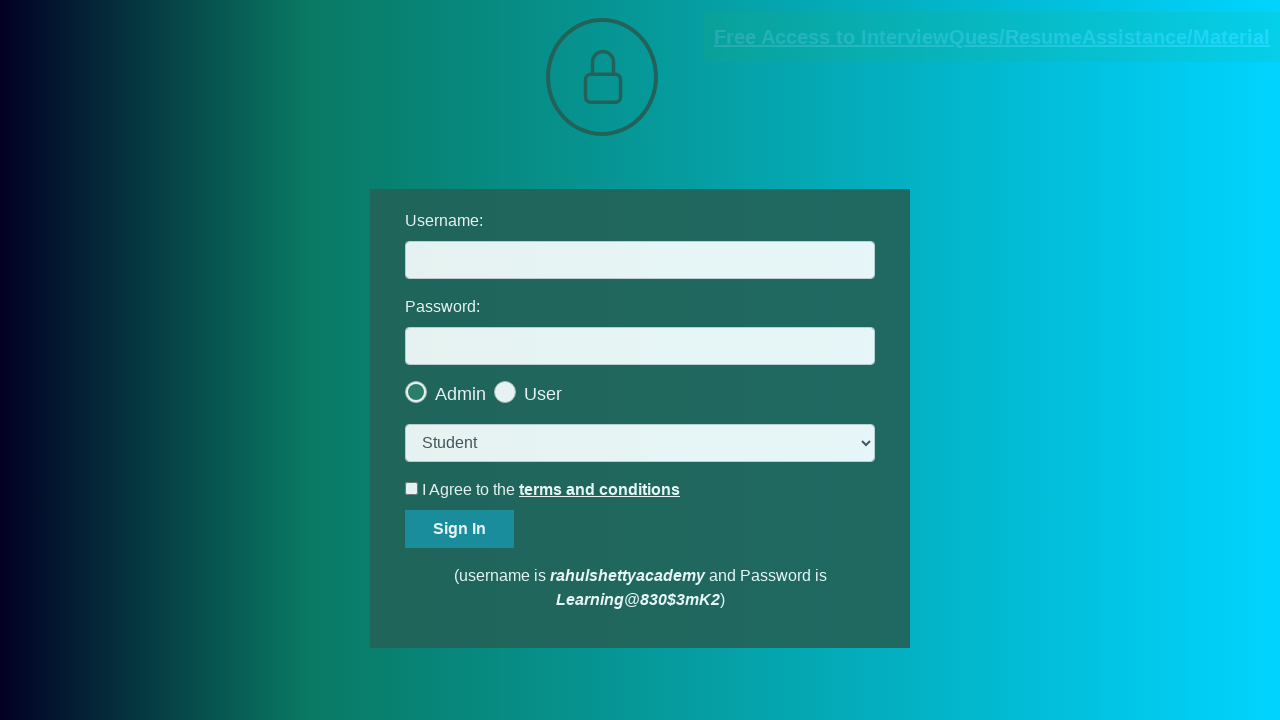

Verified page title matches expected value: 'LoginPage Practise | Rahul Shetty Academy'
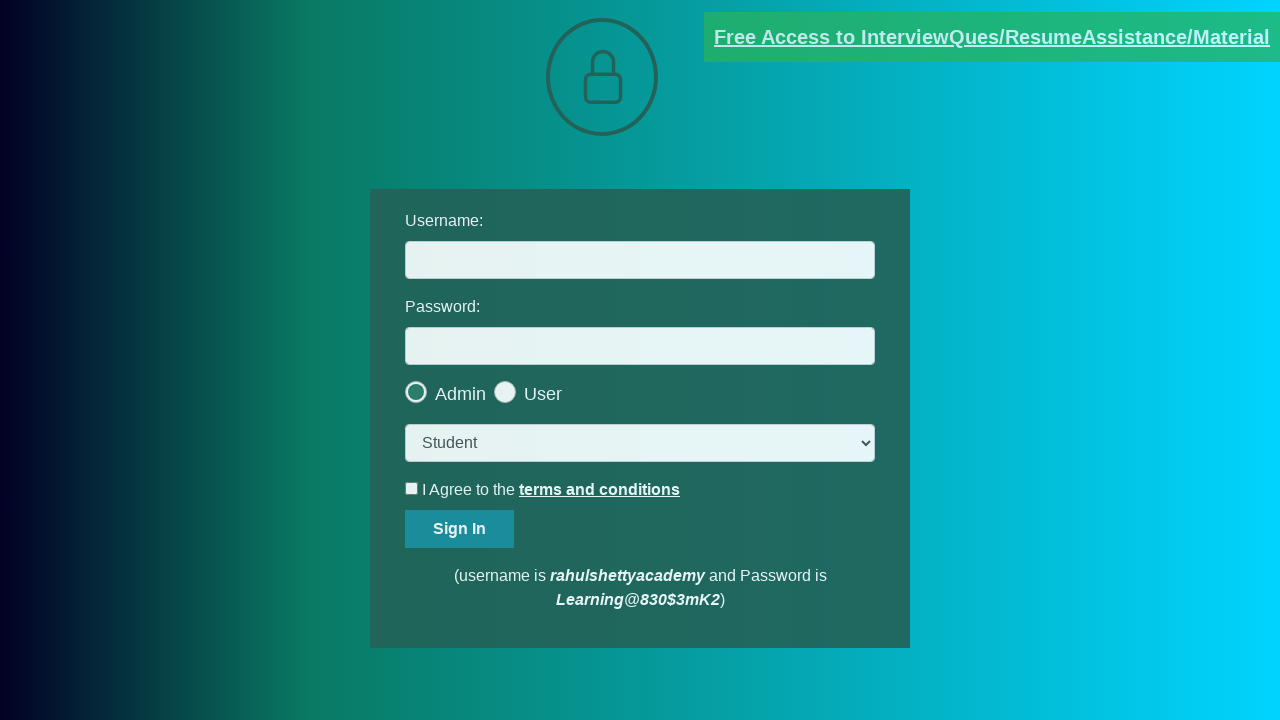

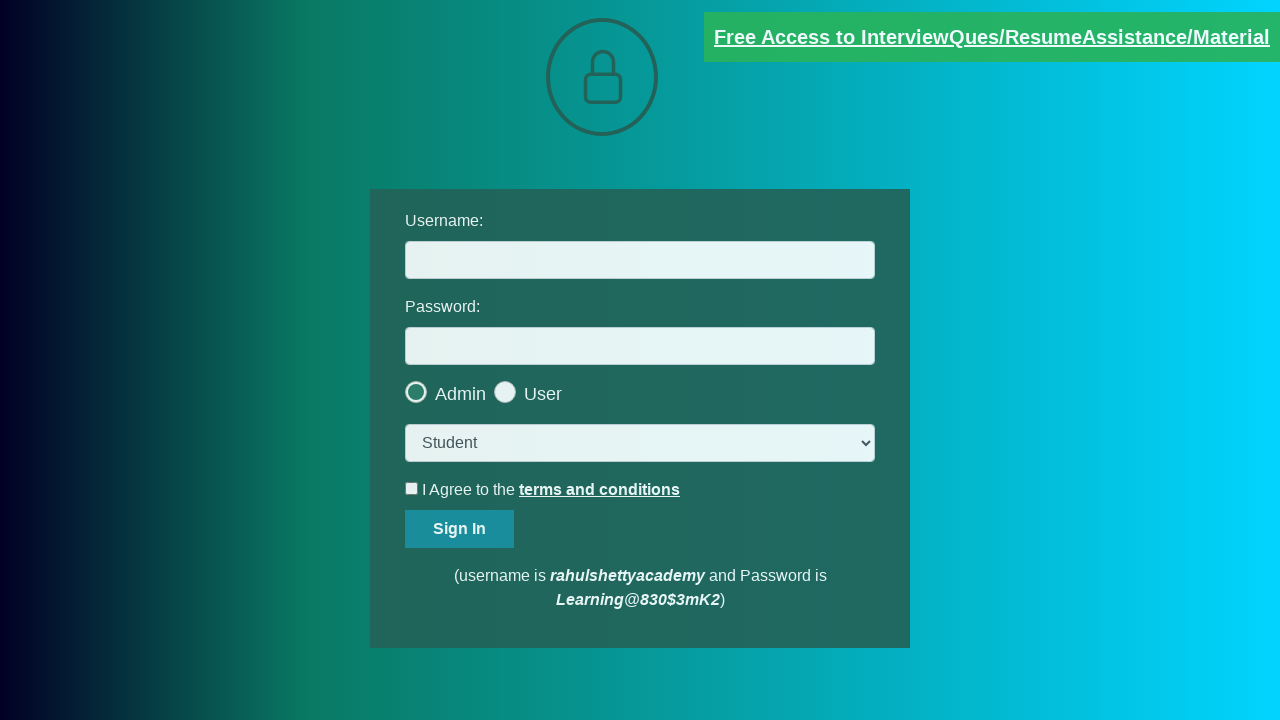